Navigates to Rahul Shetty Academy website and verifies the page loads successfully by checking the page title.

Starting URL: https://rahulshettyacademy.com

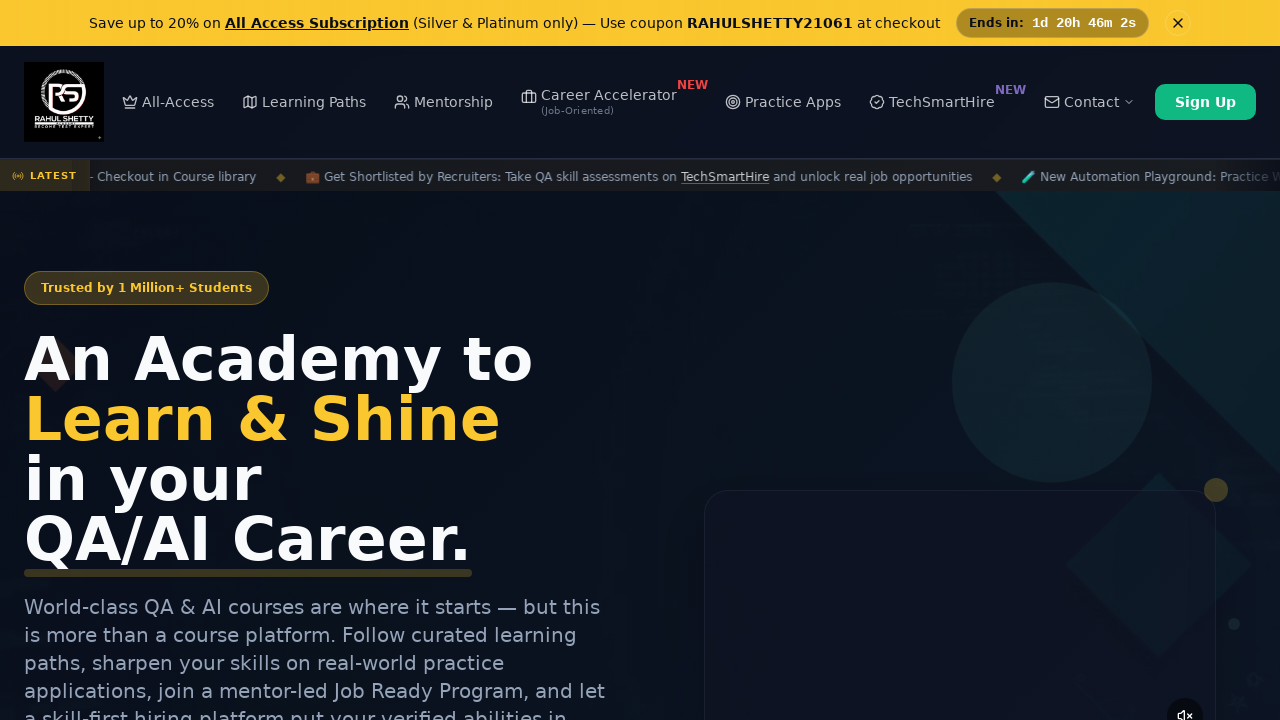

Waited for page to reach domcontentloaded state
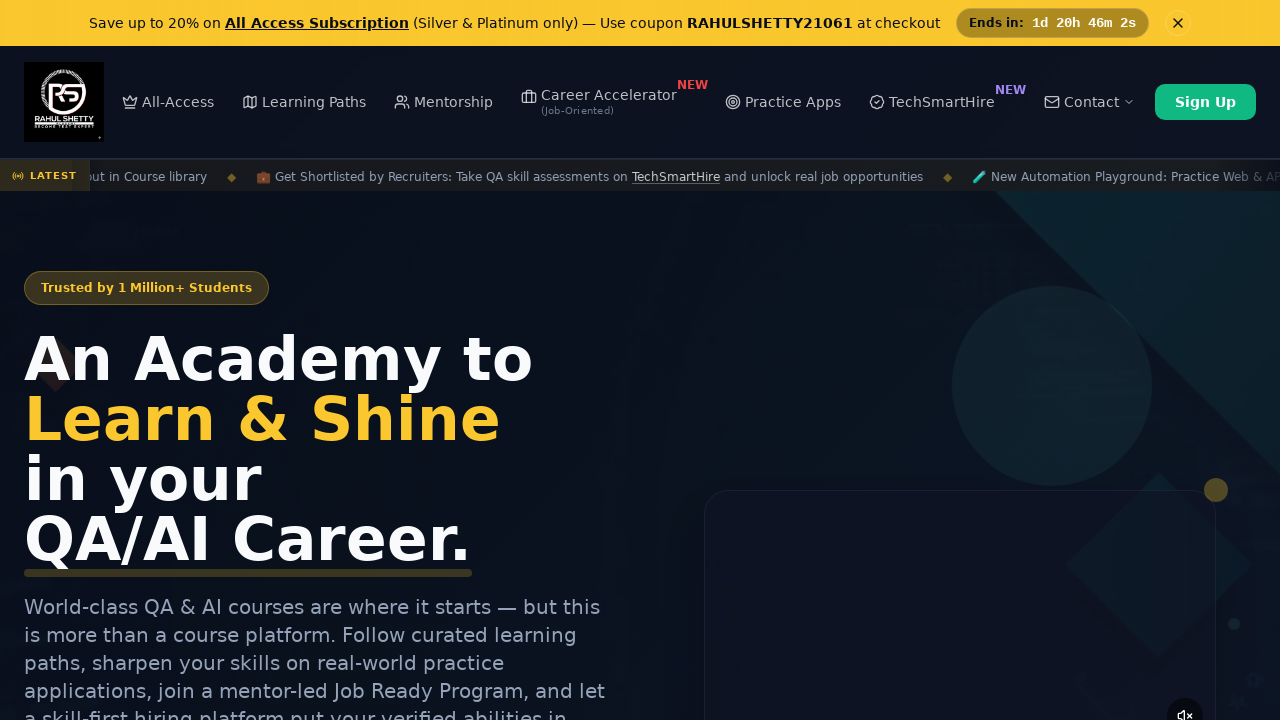

Retrieved page title: 'Rahul Shetty Academy | QA Automation, Playwright, AI Testing & Online Training'
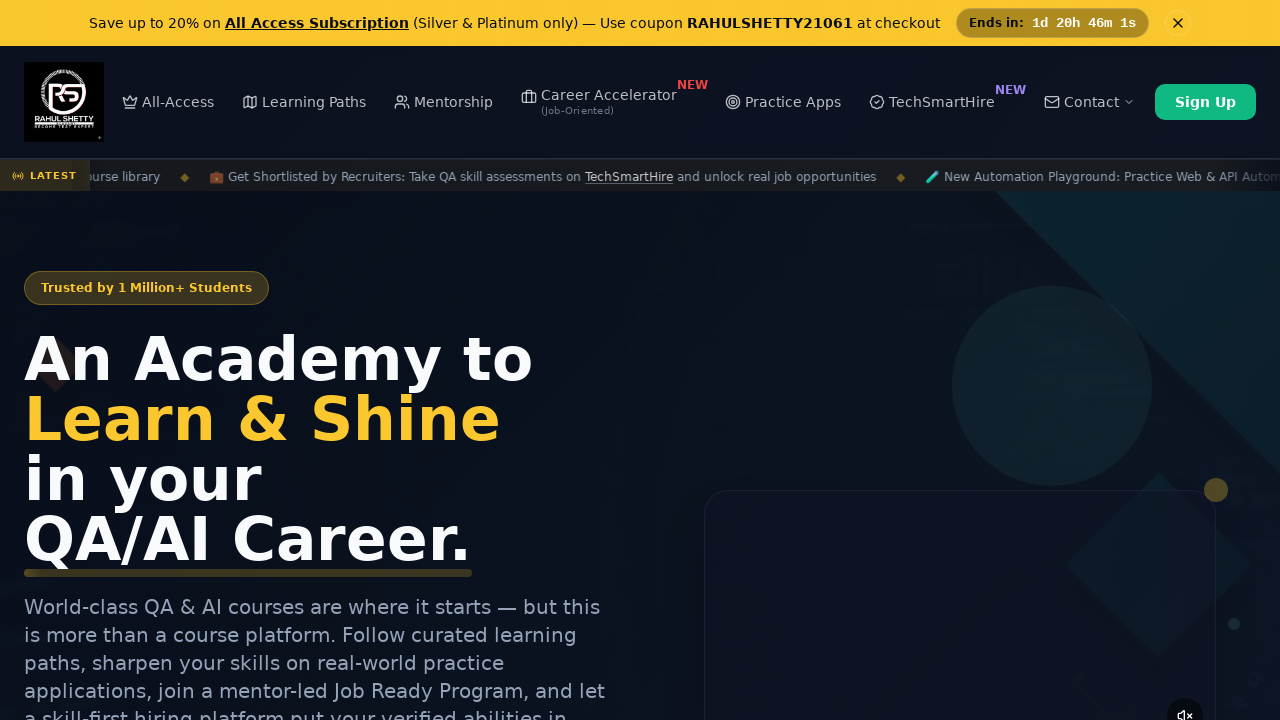

Verified page title is not empty
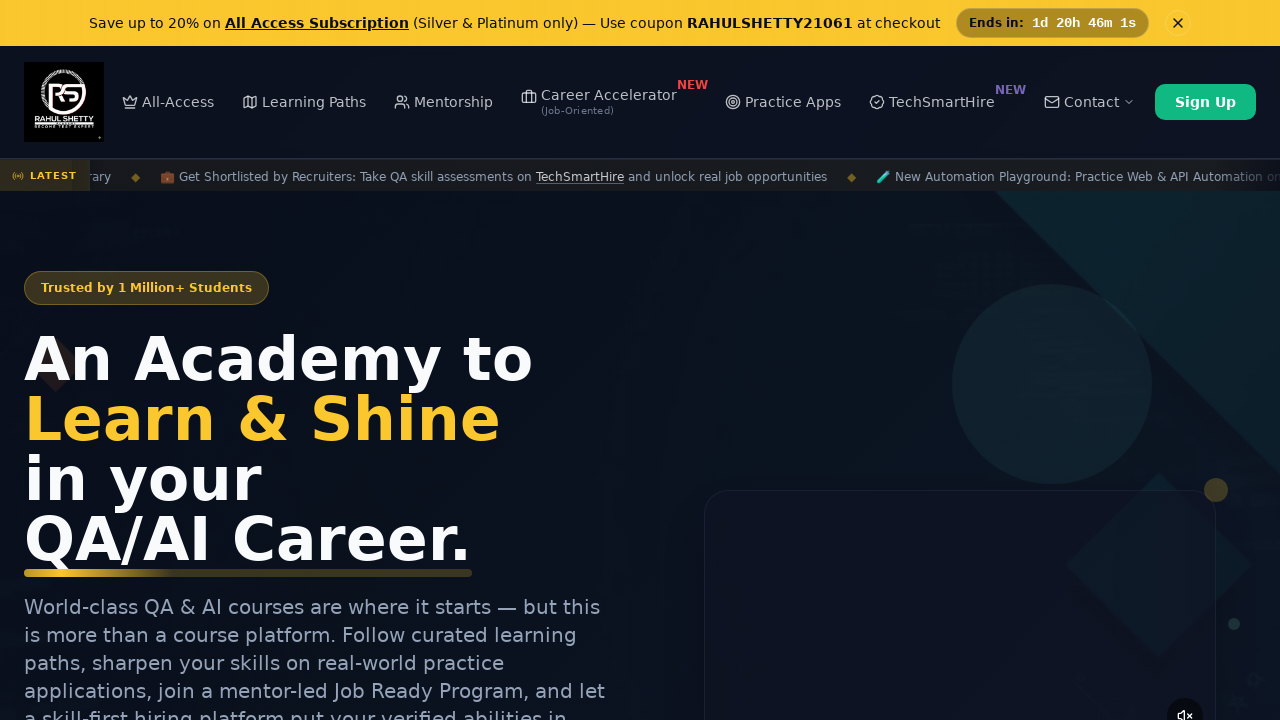

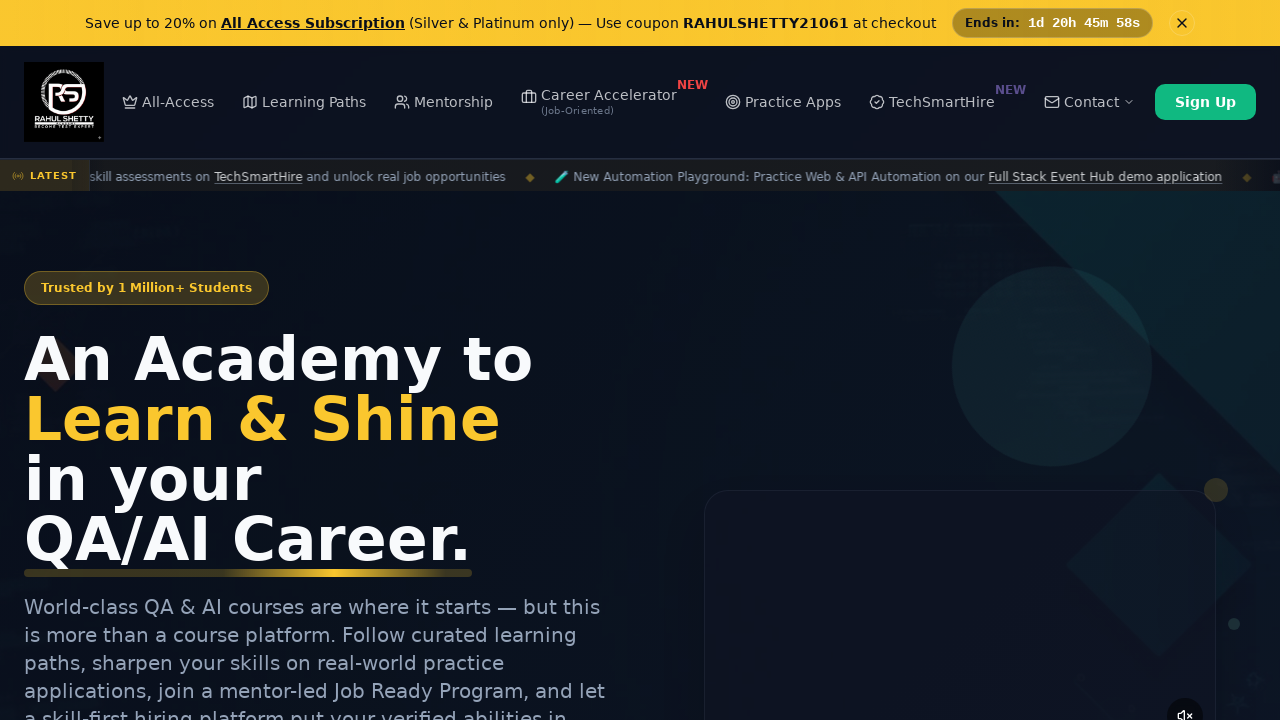